Tests dismissing a confirmation alert by clicking a button that triggers an alert and then dismissing it

Starting URL: https://demoqa.com/alerts

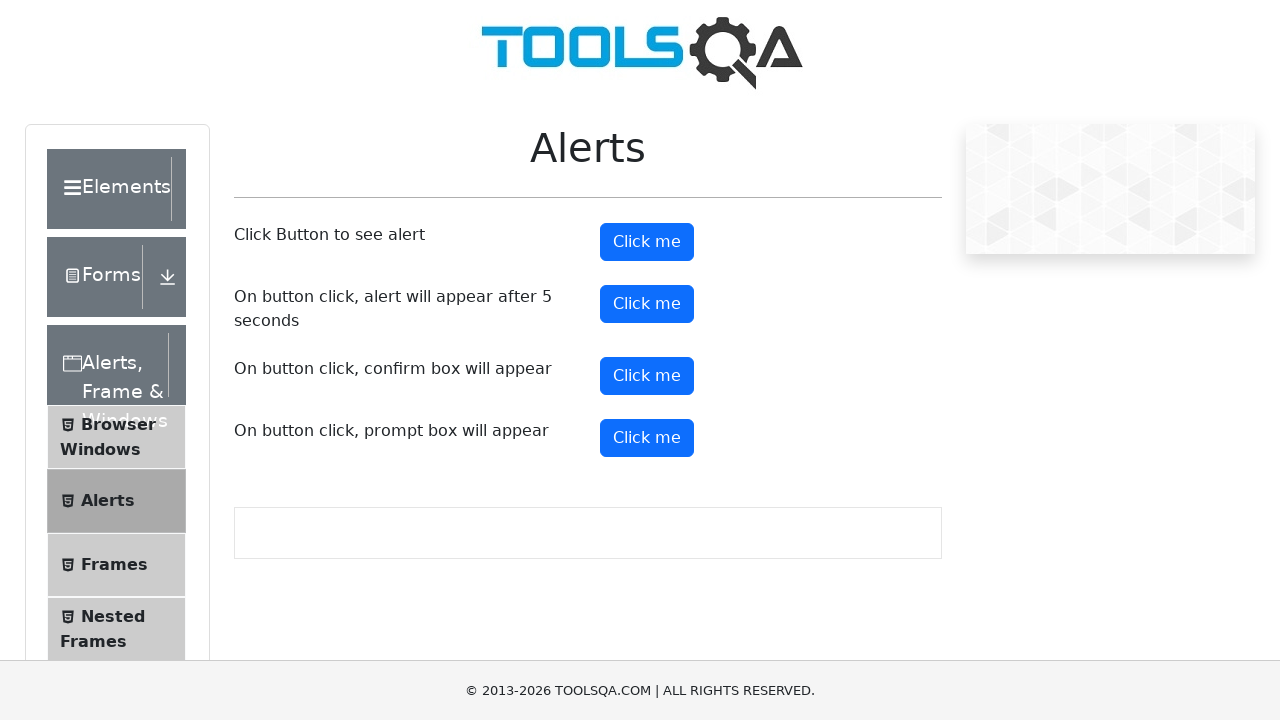

Set up dialog handler to dismiss alerts
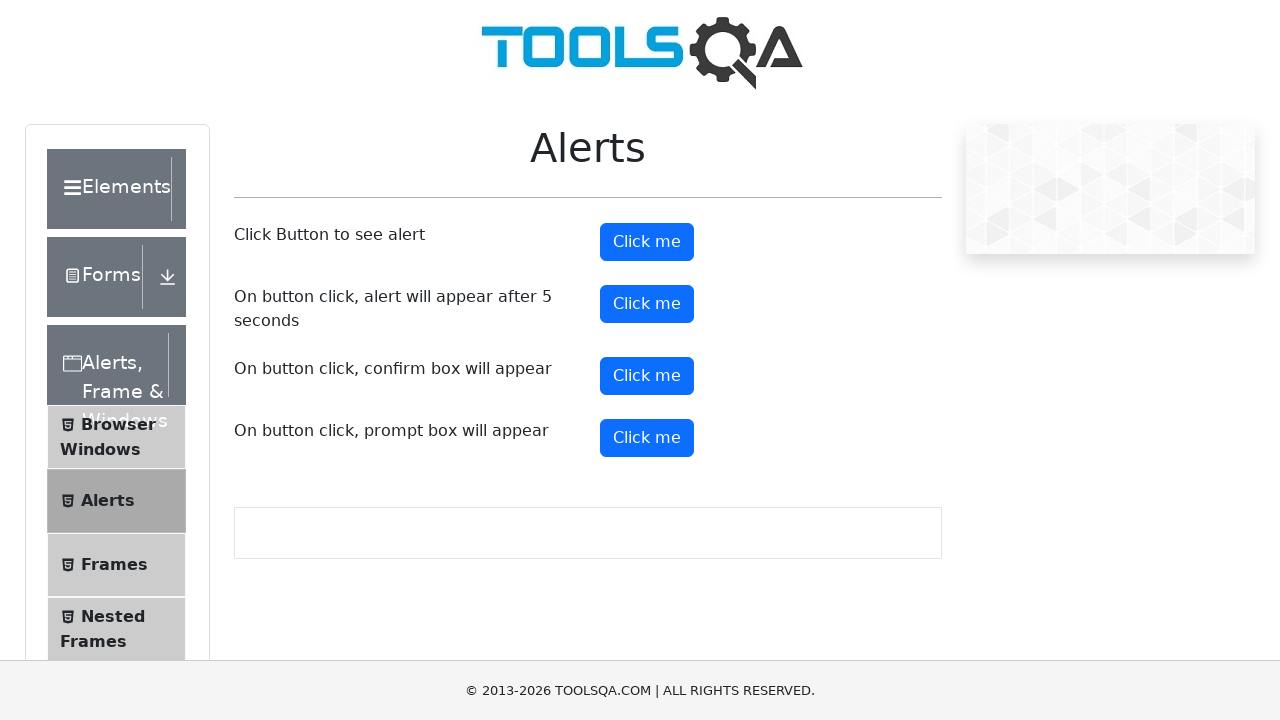

Clicked the confirm button to trigger the alert at (647, 376) on #confirmButton
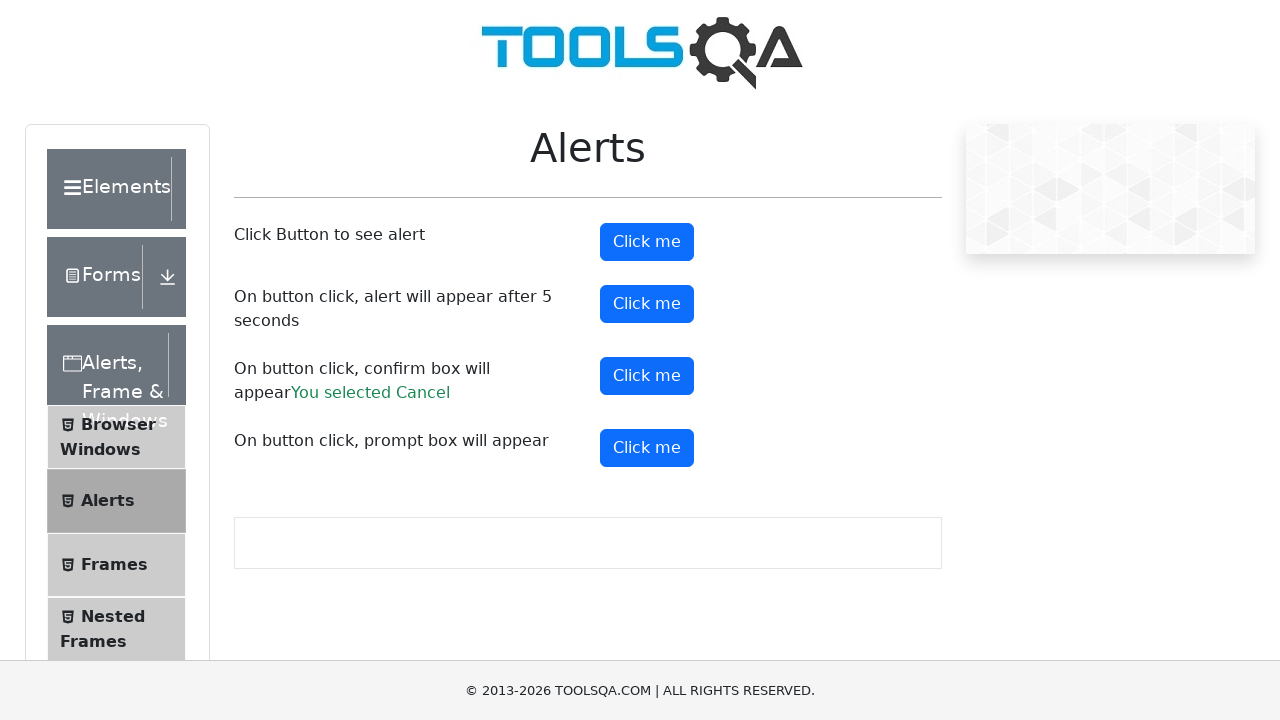

Waited 500ms for the dialog interaction to complete
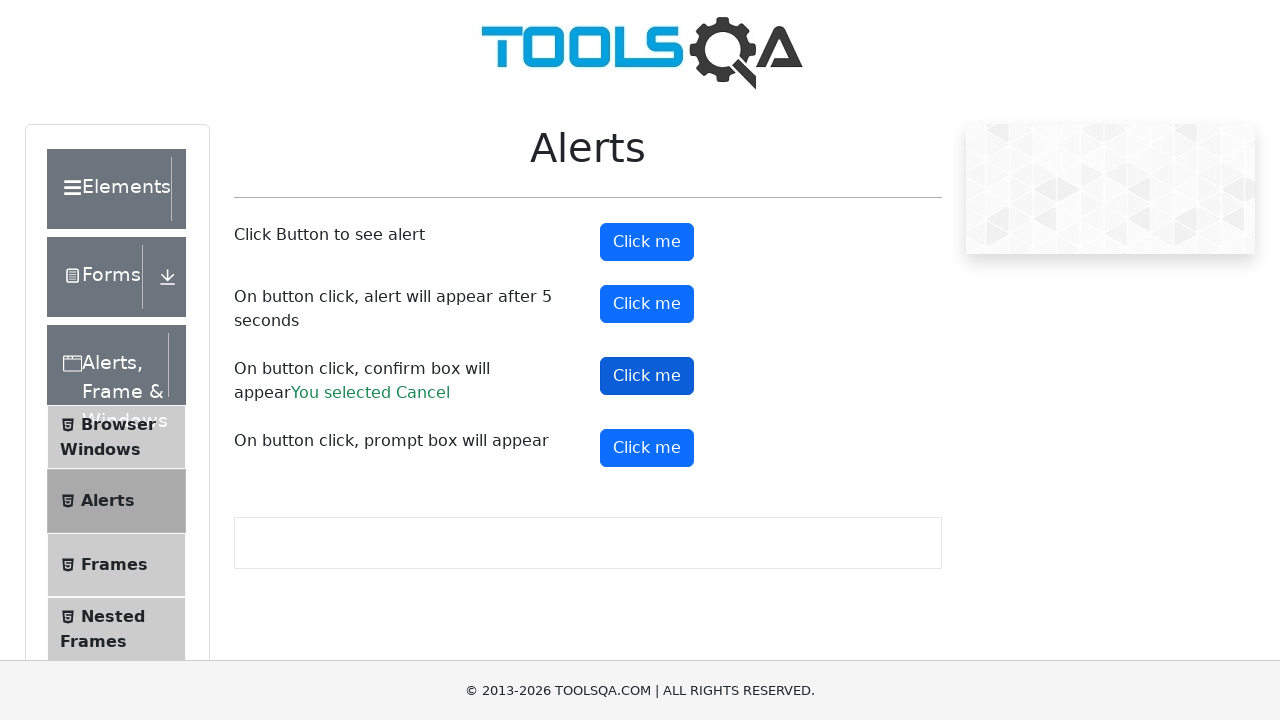

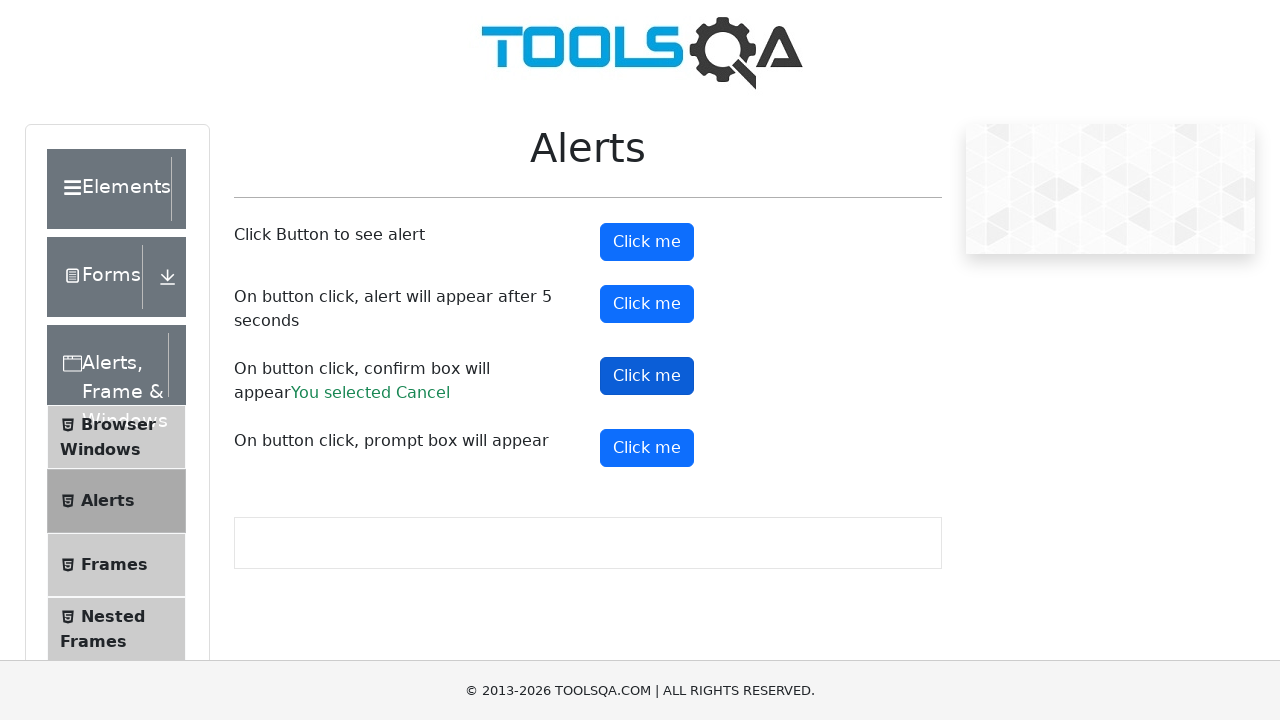